Logs in as a Bank Manager by clicking the manager login button

Starting URL: https://www.globalsqa.com/angularJs-protractor/BankingProject/#/login

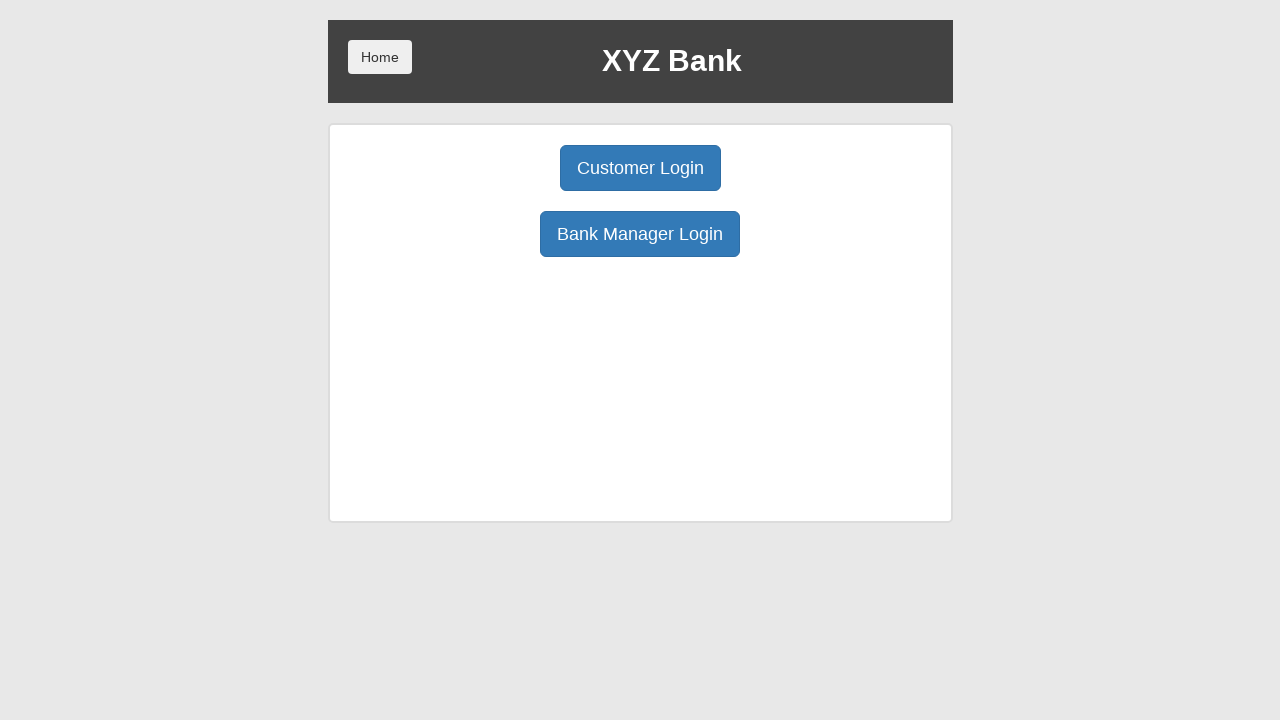

Navigated to Banking Project login page
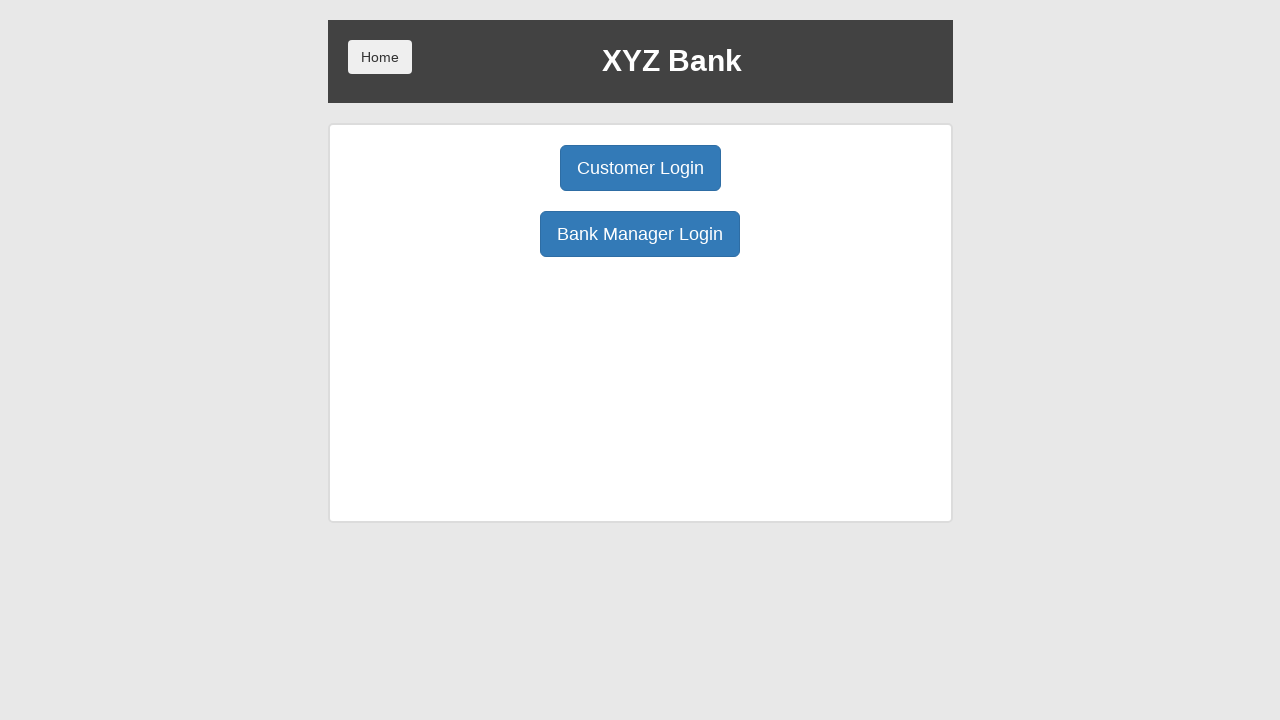

Clicked Bank Manager Login button at (640, 234) on button:has-text('Bank Manager Login')
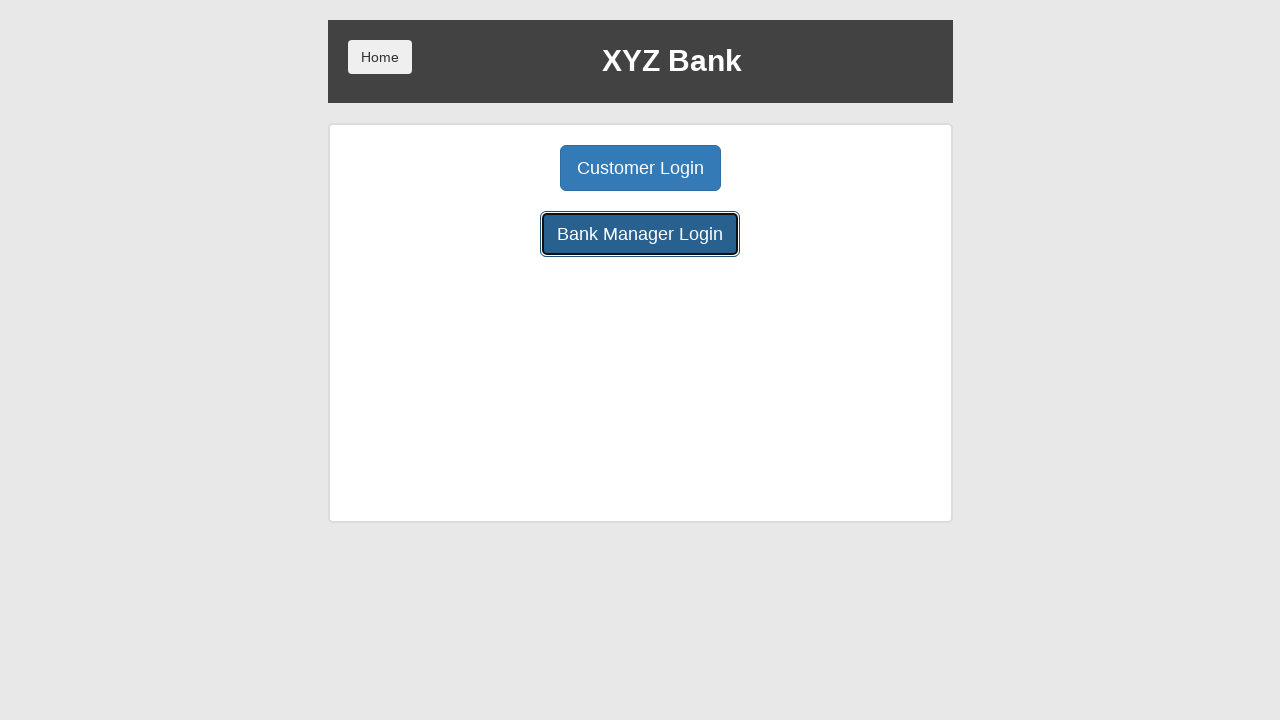

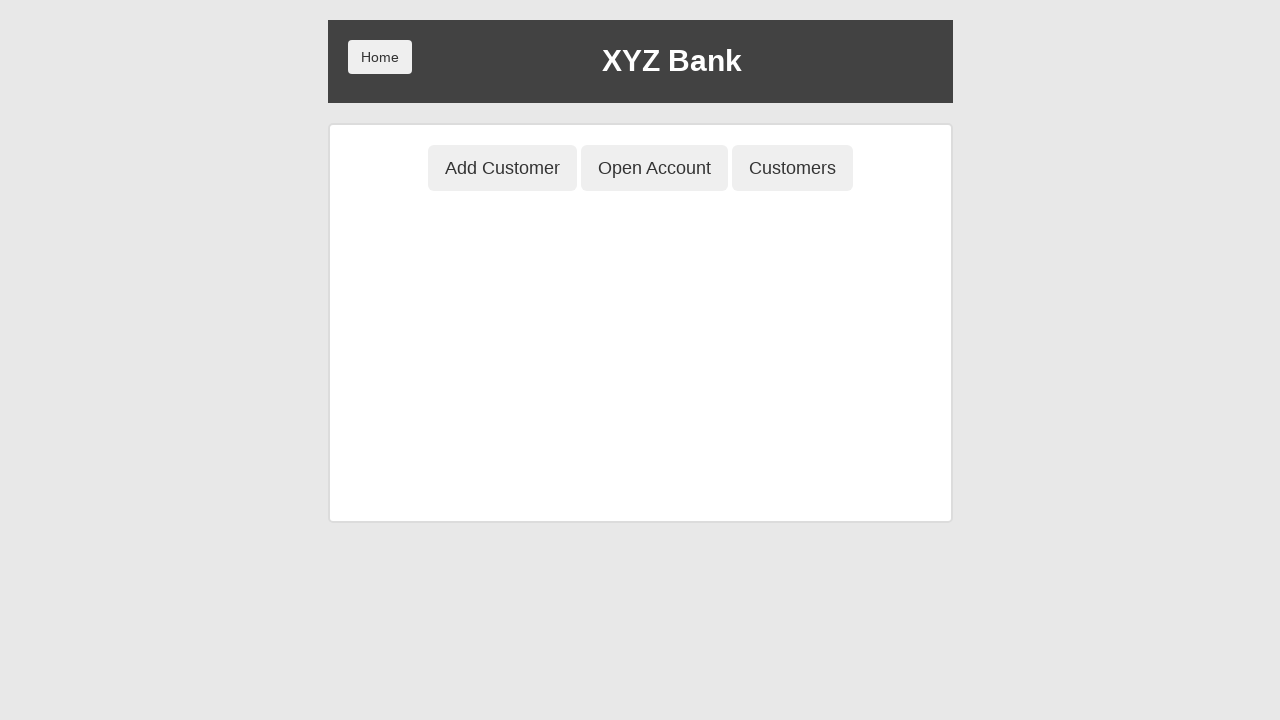